Navigates to a Korean-Chinese dictionary website and performs lookups for multiple Korean words by visiting their dictionary pages sequentially.

Starting URL: https://dict.hjenglish.com/kr/

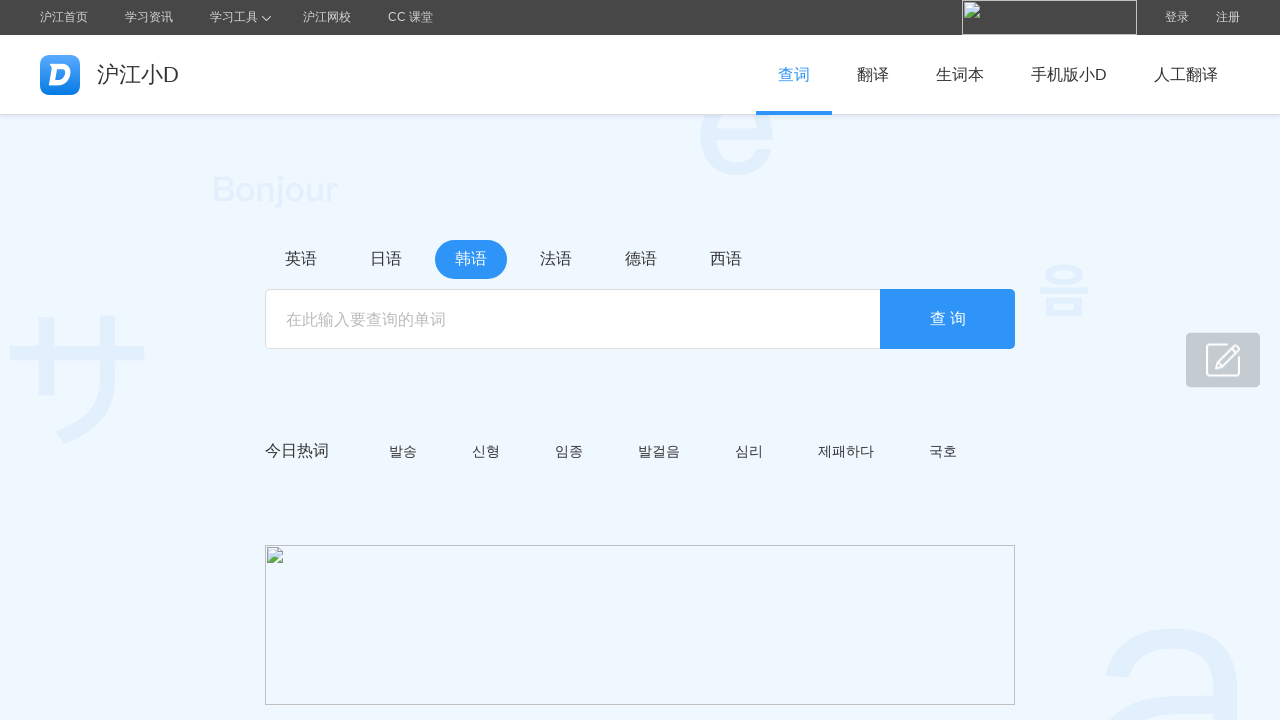

Navigated to dictionary page for Korean word '일월'
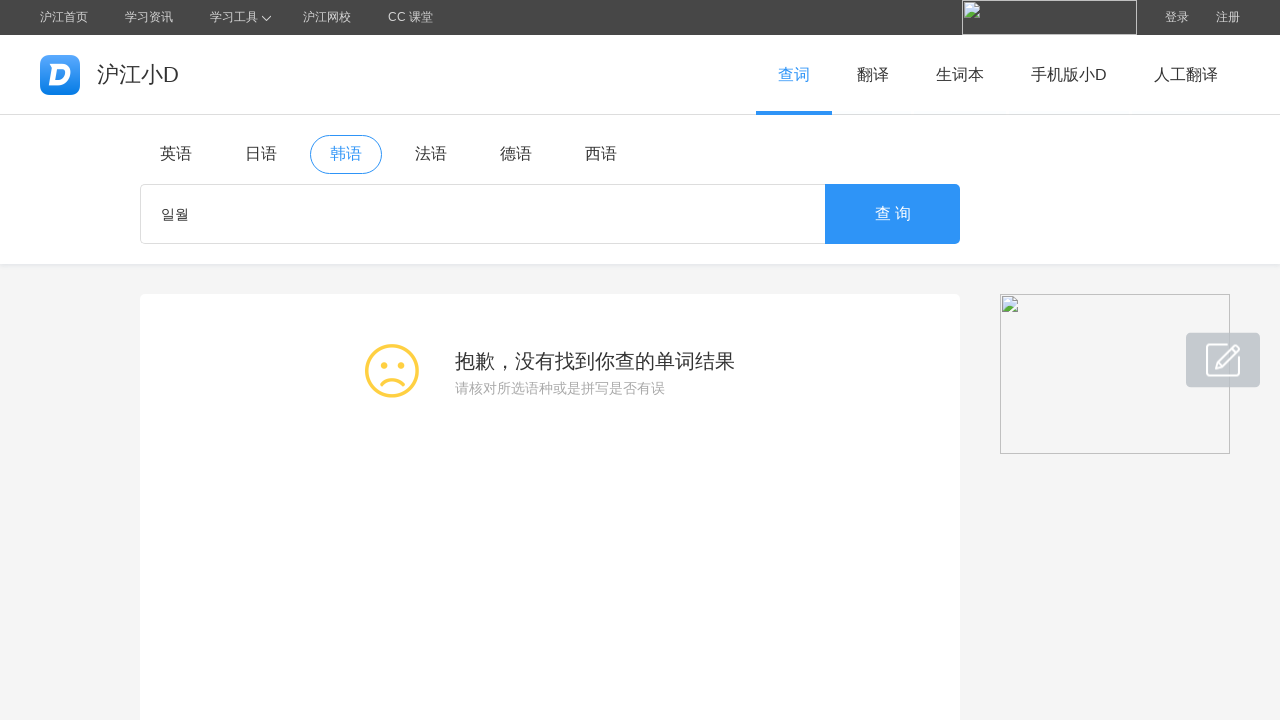

Dictionary page for '일월' loaded successfully
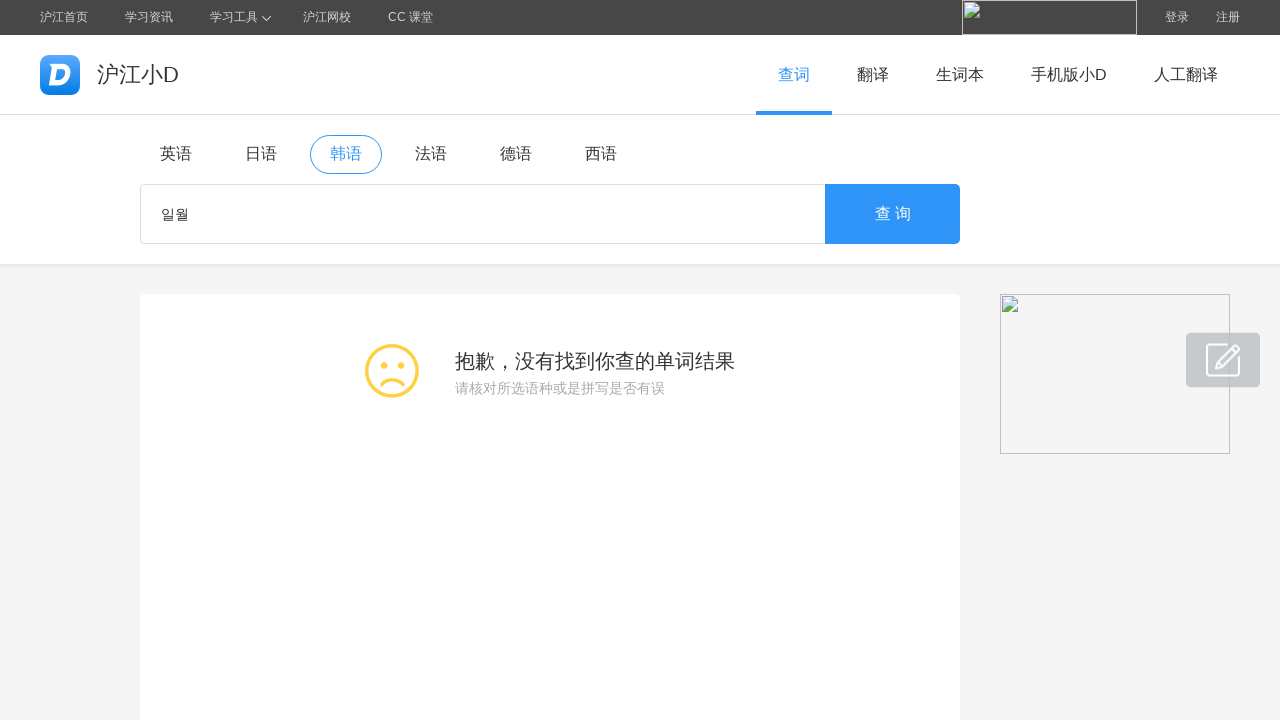

Navigated to dictionary page for Korean word '이월'
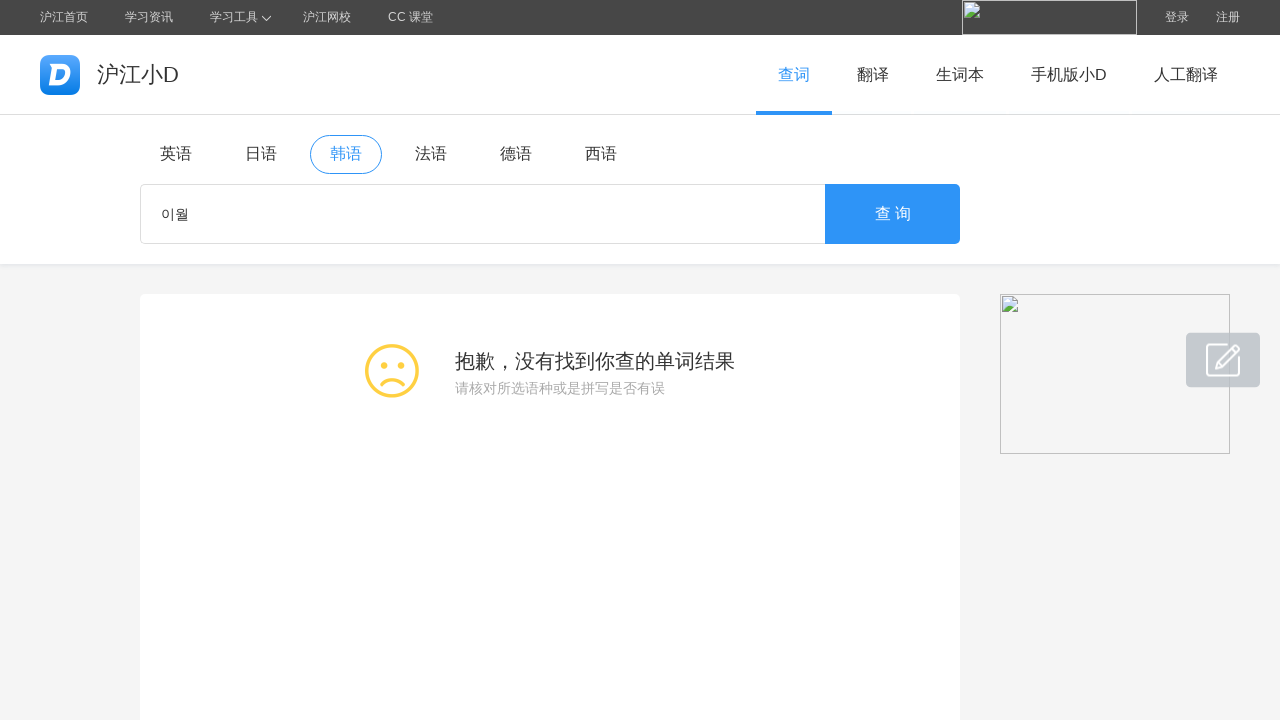

Dictionary page for '이월' loaded successfully
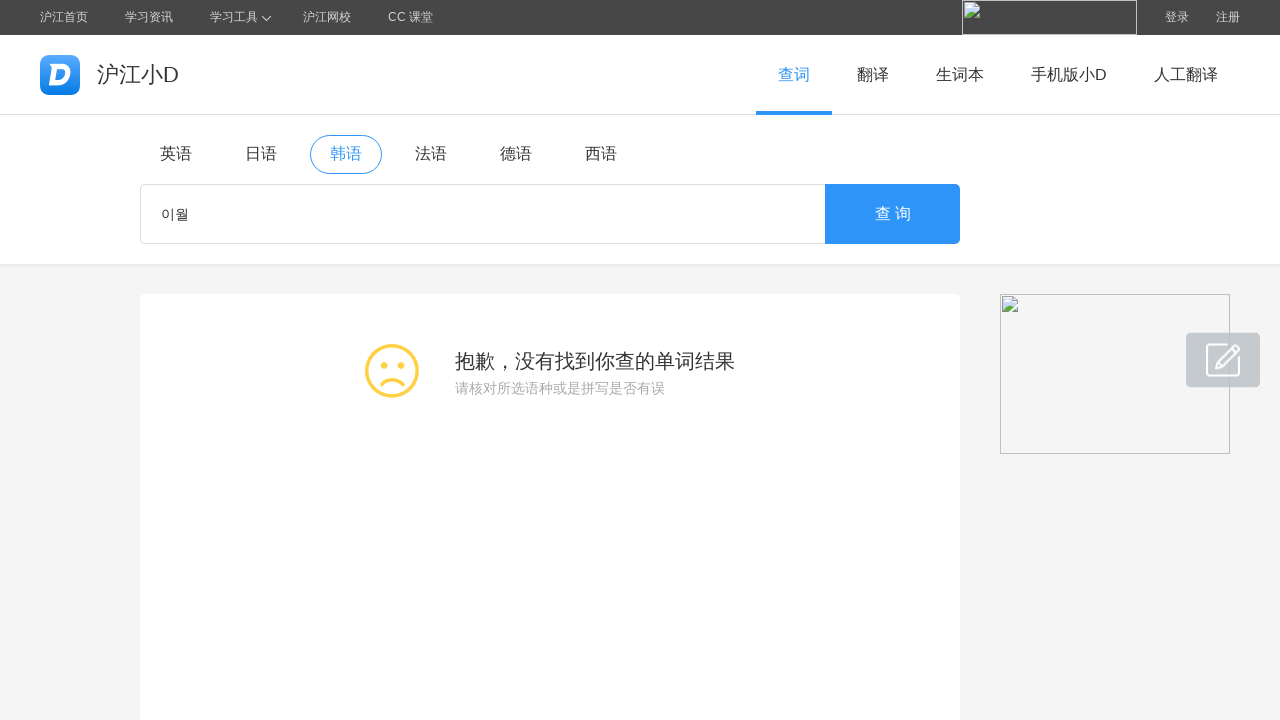

Navigated to dictionary page for Korean word '삼월'
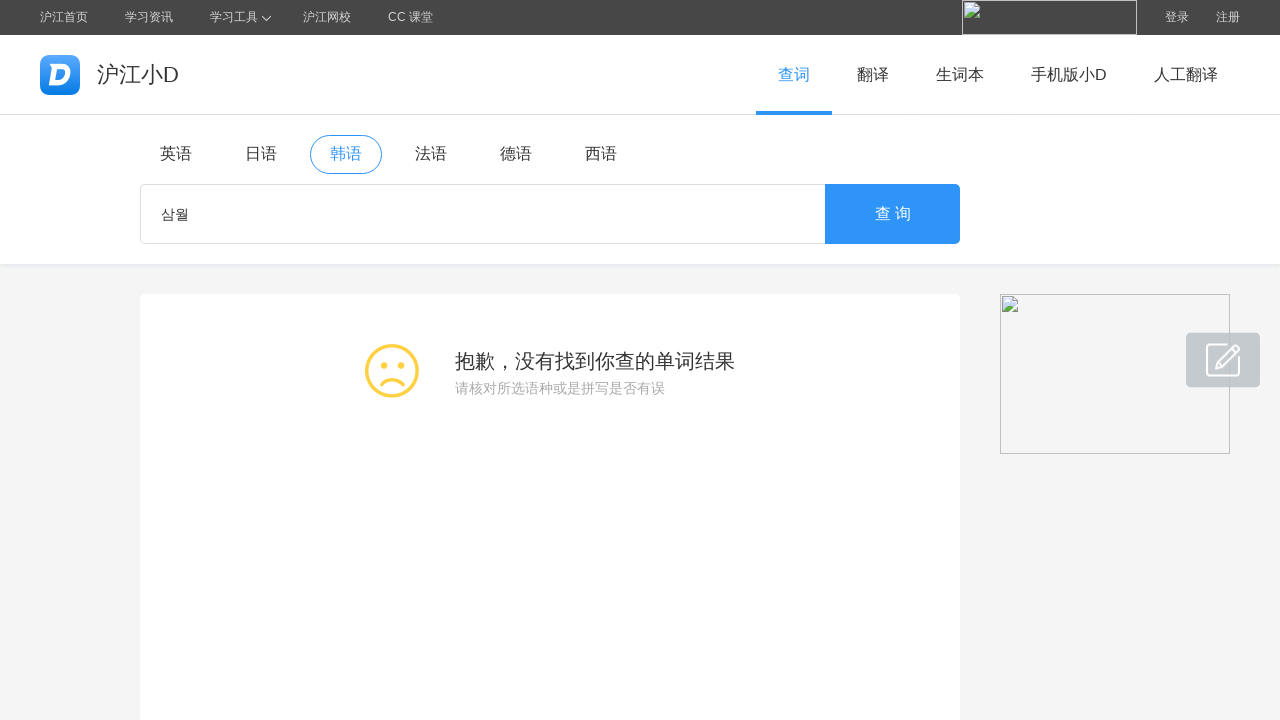

Dictionary page for '삼월' loaded successfully
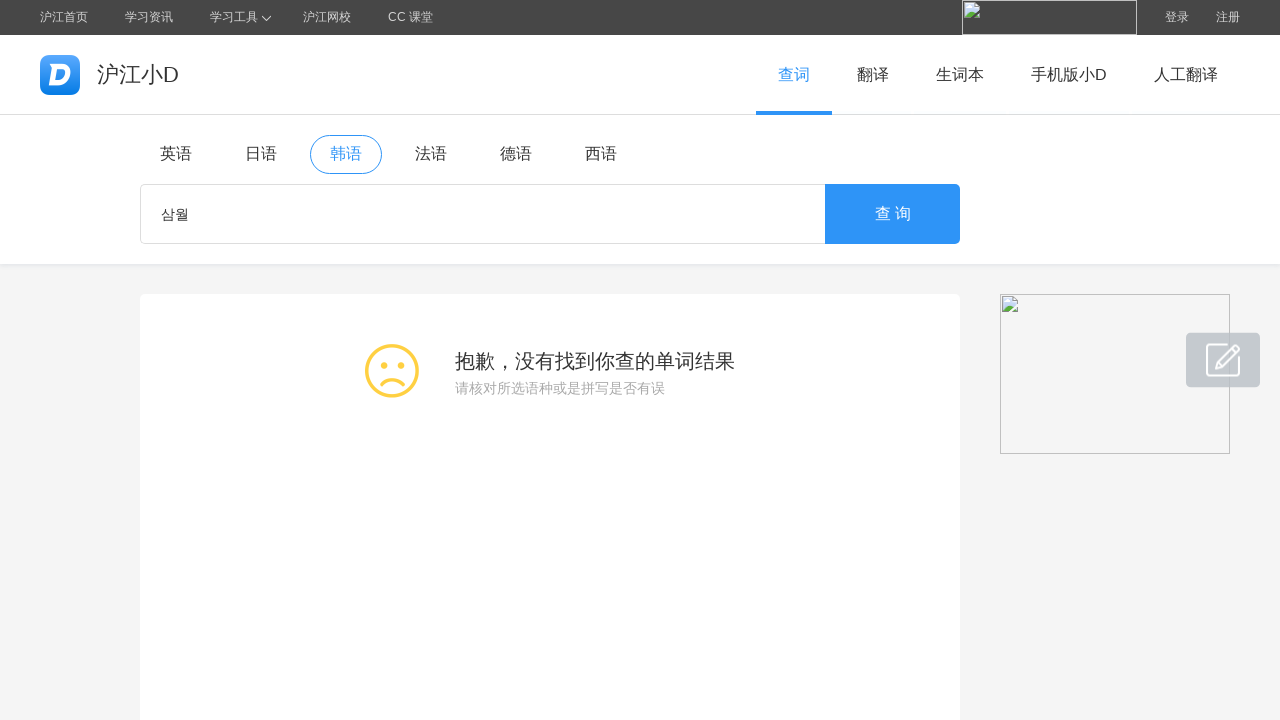

Navigated to dictionary page for Korean word '사월'
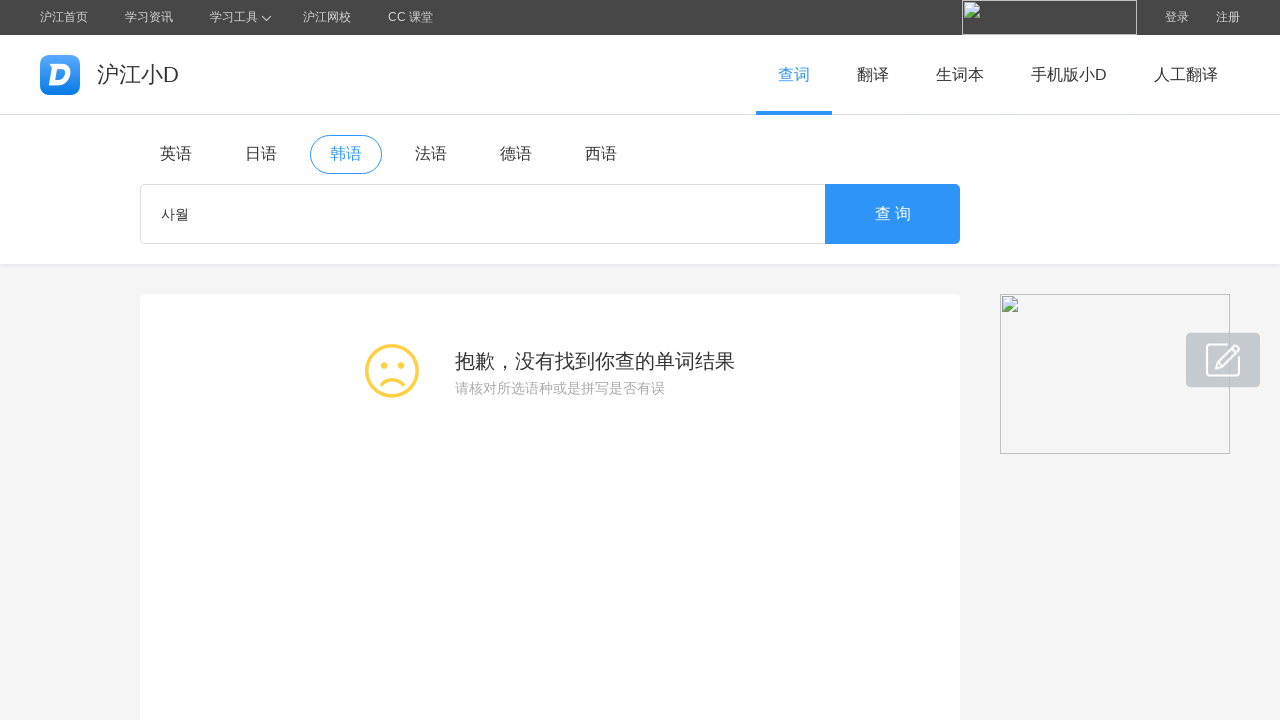

Dictionary page for '사월' loaded successfully
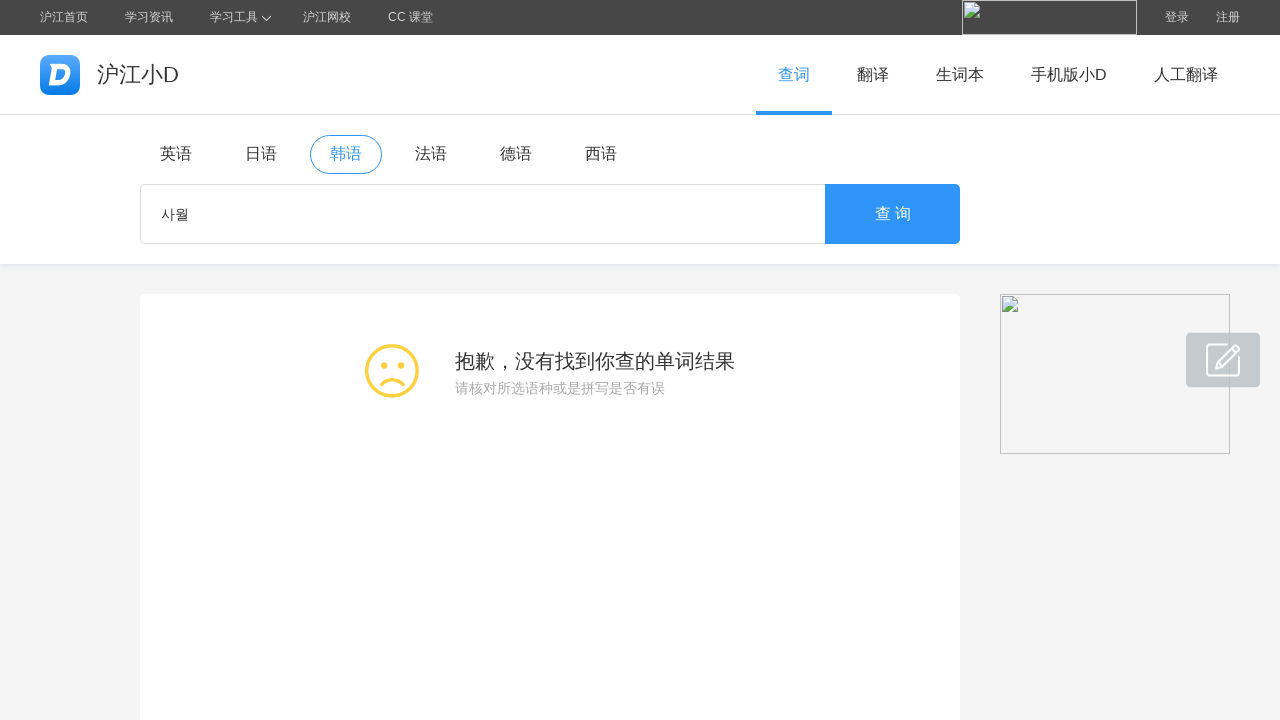

Navigated to dictionary page for Korean word '오월'
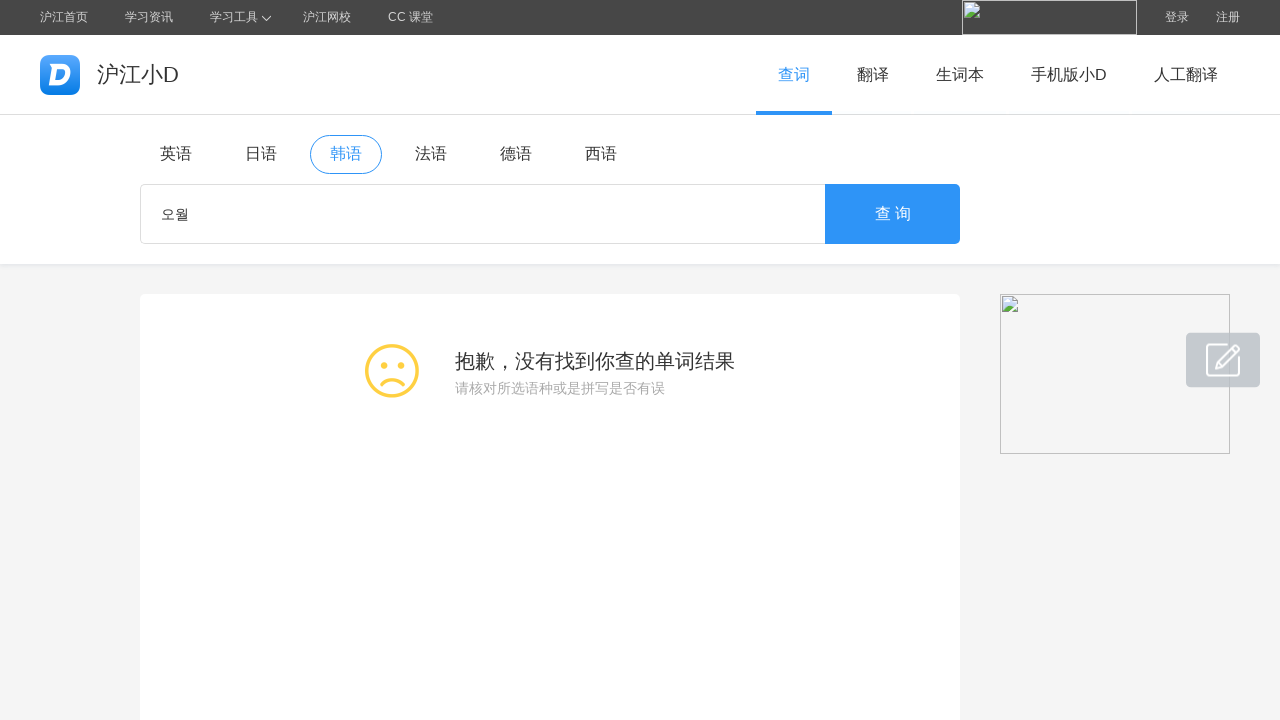

Dictionary page for '오월' loaded successfully
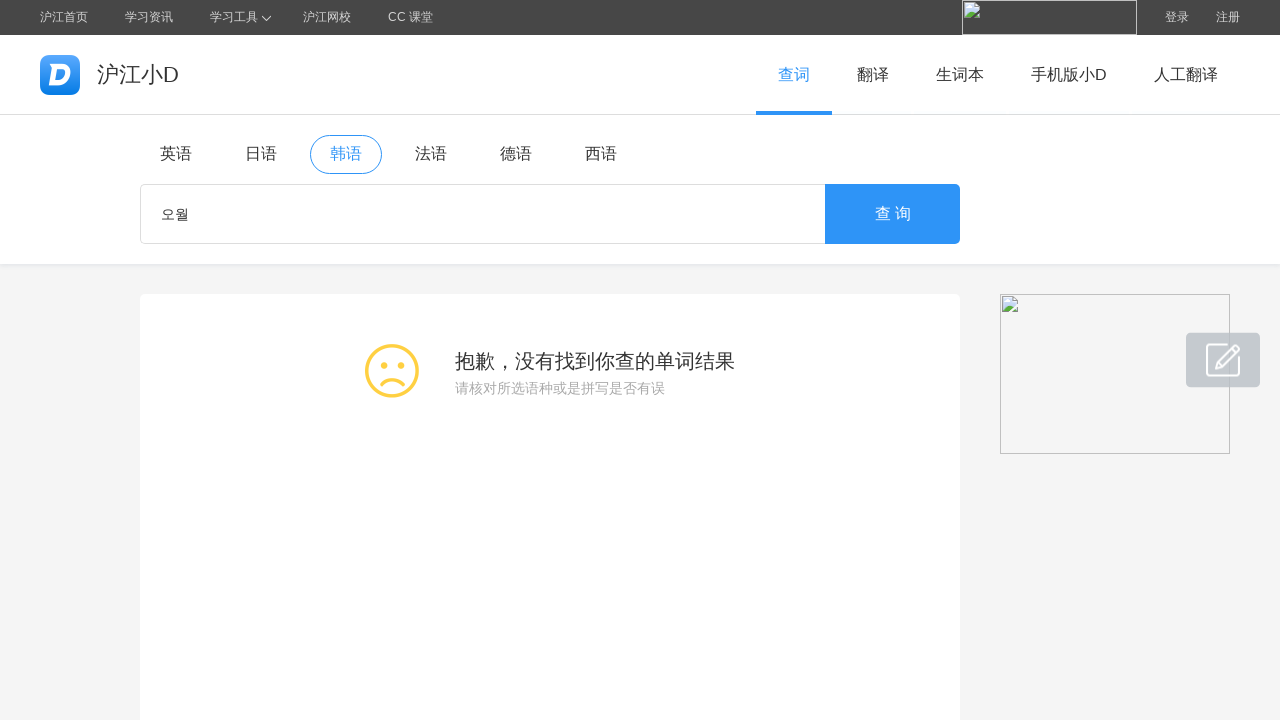

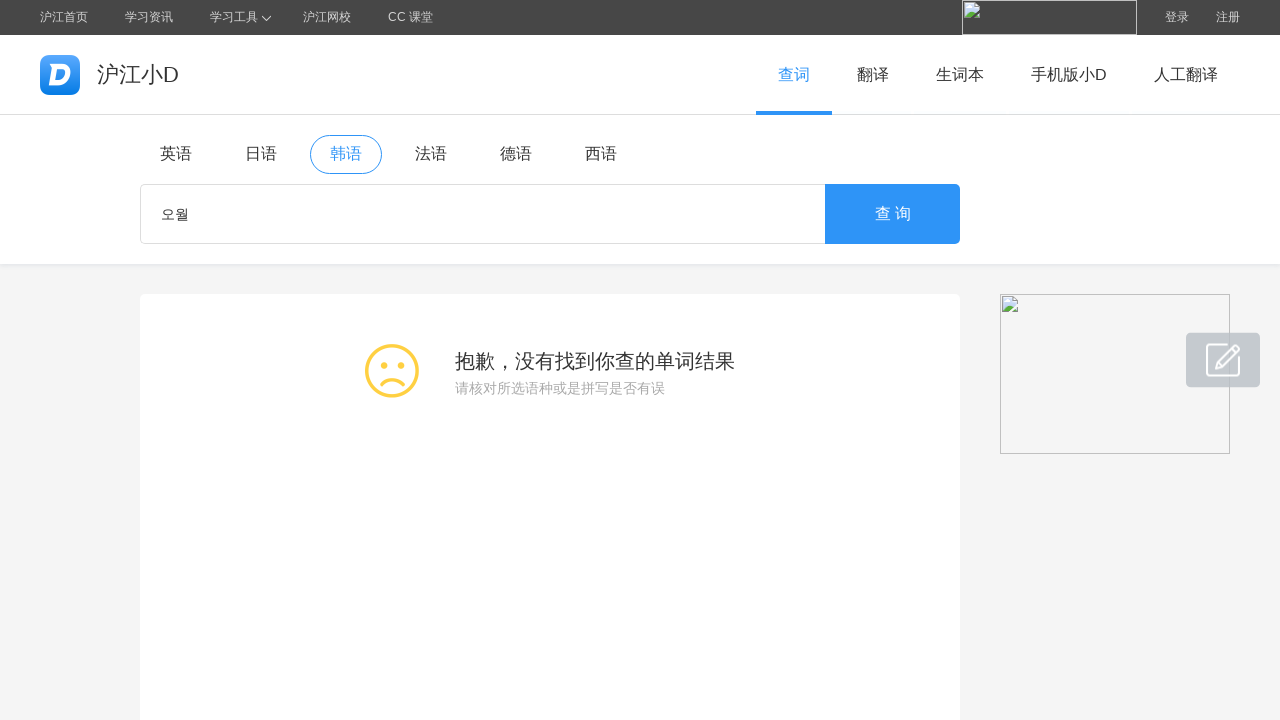